Tests dropdown handling by selecting options using different methods: by value, by label, and by index. Demonstrates various ways to interact with a select dropdown element.

Starting URL: https://the-internet.herokuapp.com/dropdown

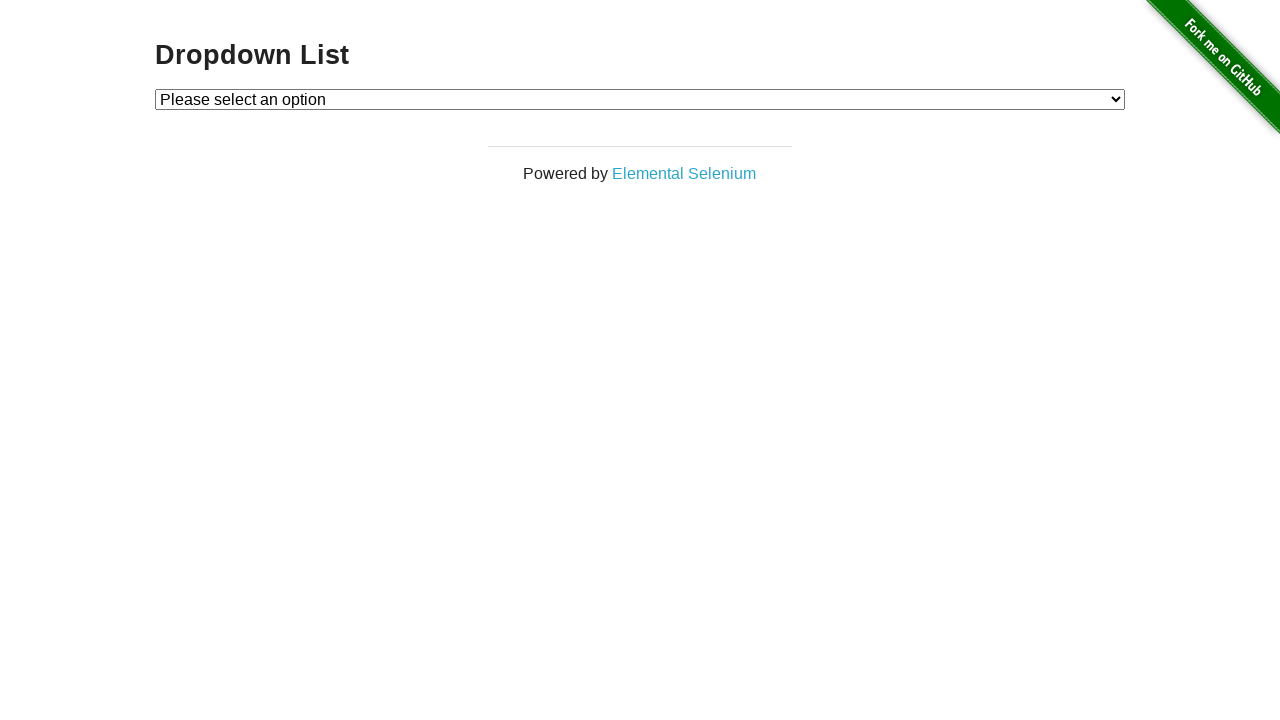

Located dropdown element with id 'dropdown'
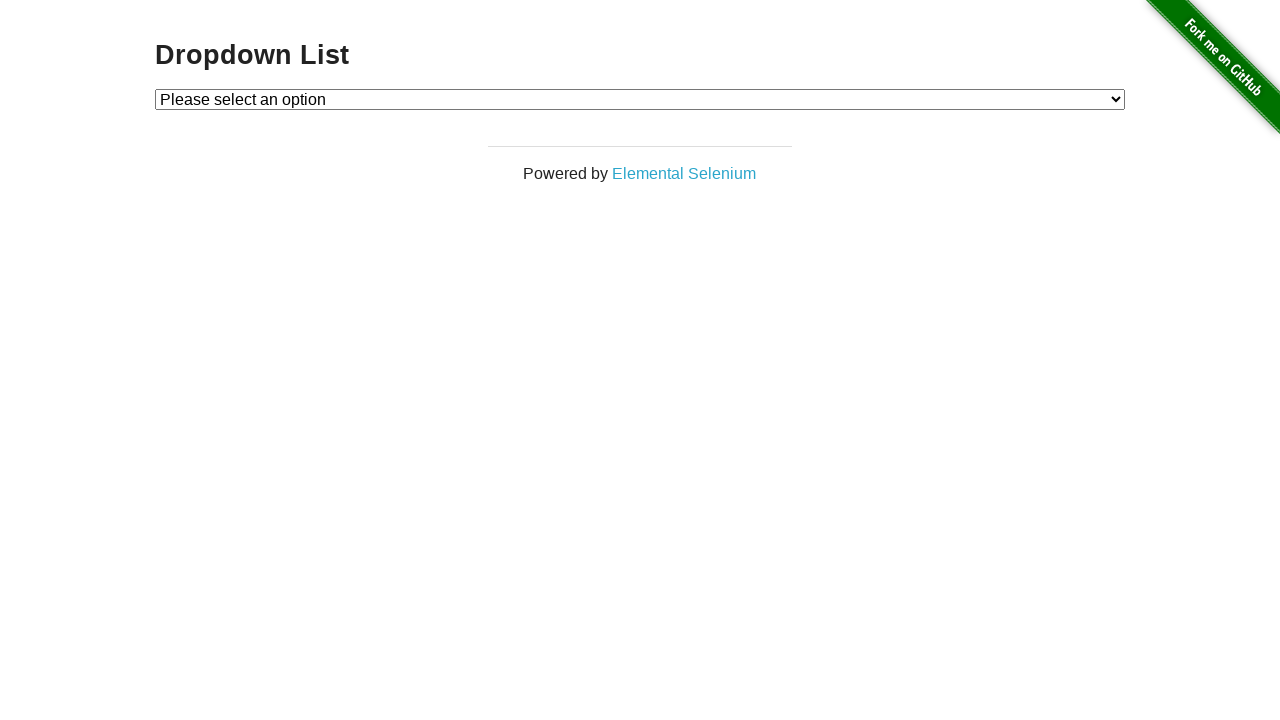

Selected dropdown option by value '1' on #dropdown
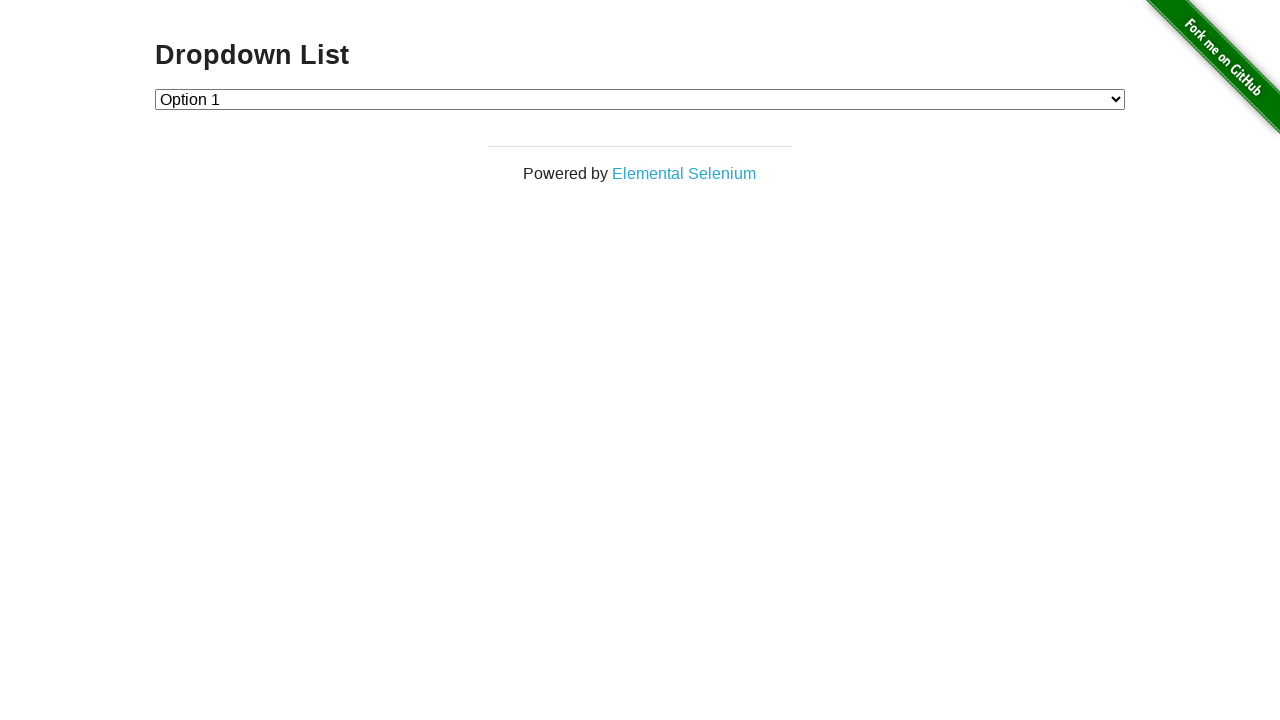

Selected dropdown option by label 'Option 2' on #dropdown
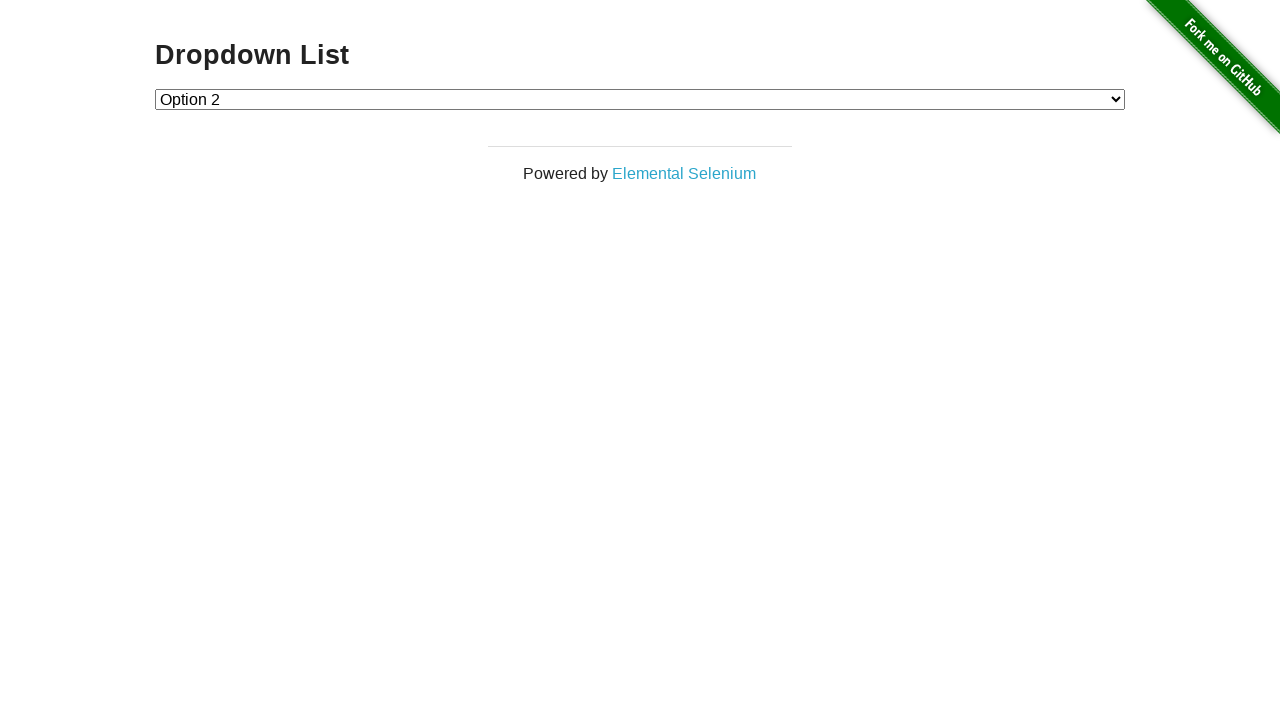

Selected dropdown option by index 1 on #dropdown
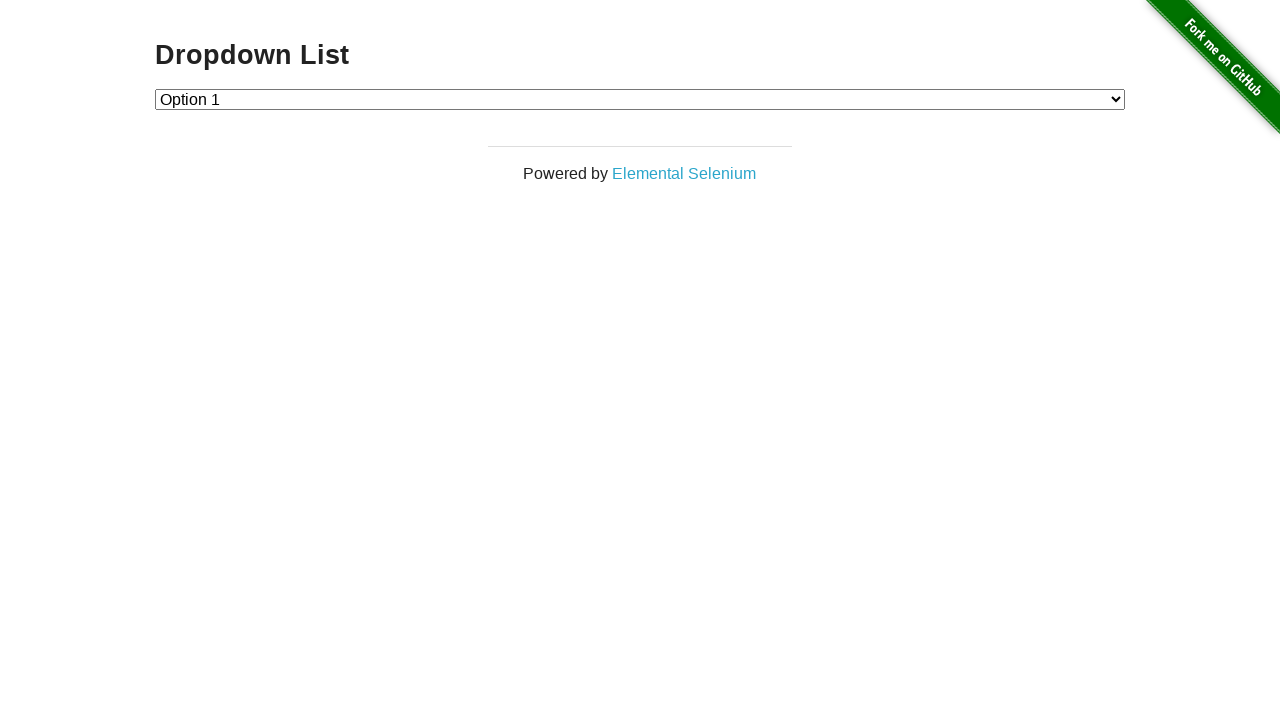

Verified dropdown element is present and ready
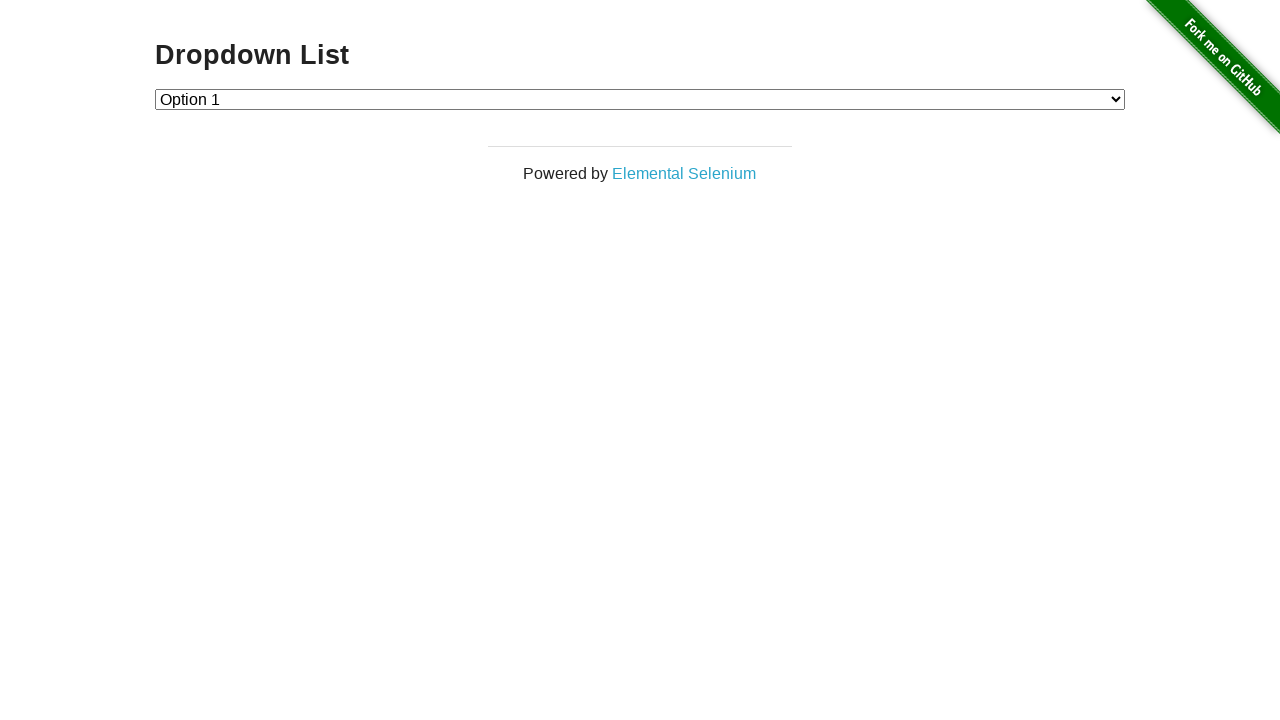

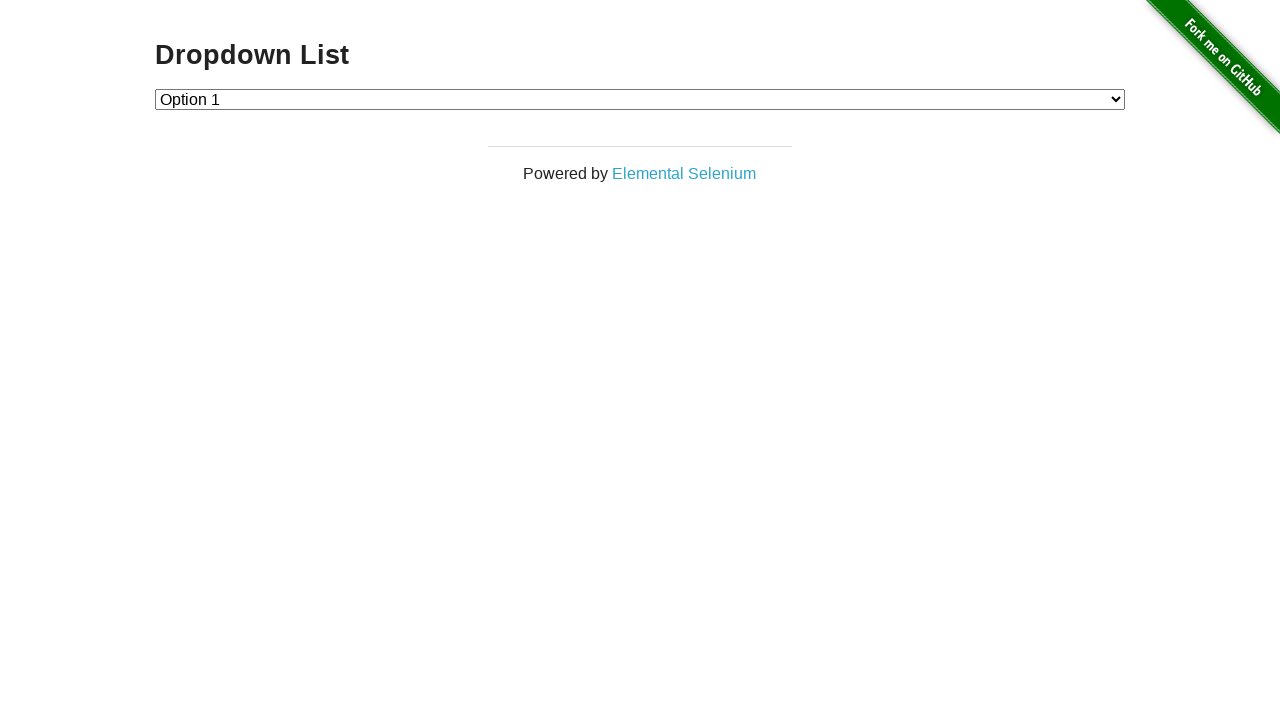